Tests simple alert functionality by triggering an alert and accepting it

Starting URL: http://demo.automationtesting.in/Alerts.html

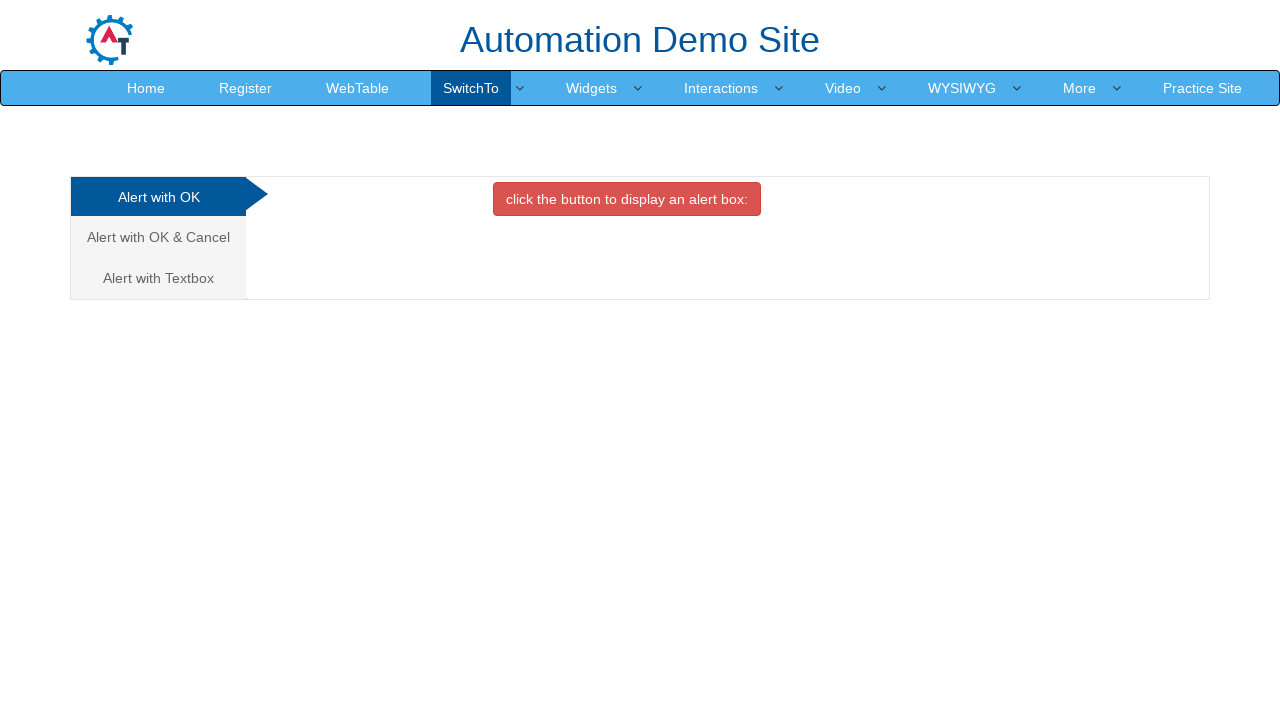

Clicked button to trigger simple alert at (627, 199) on xpath=//button[@onclick='alertbox()']
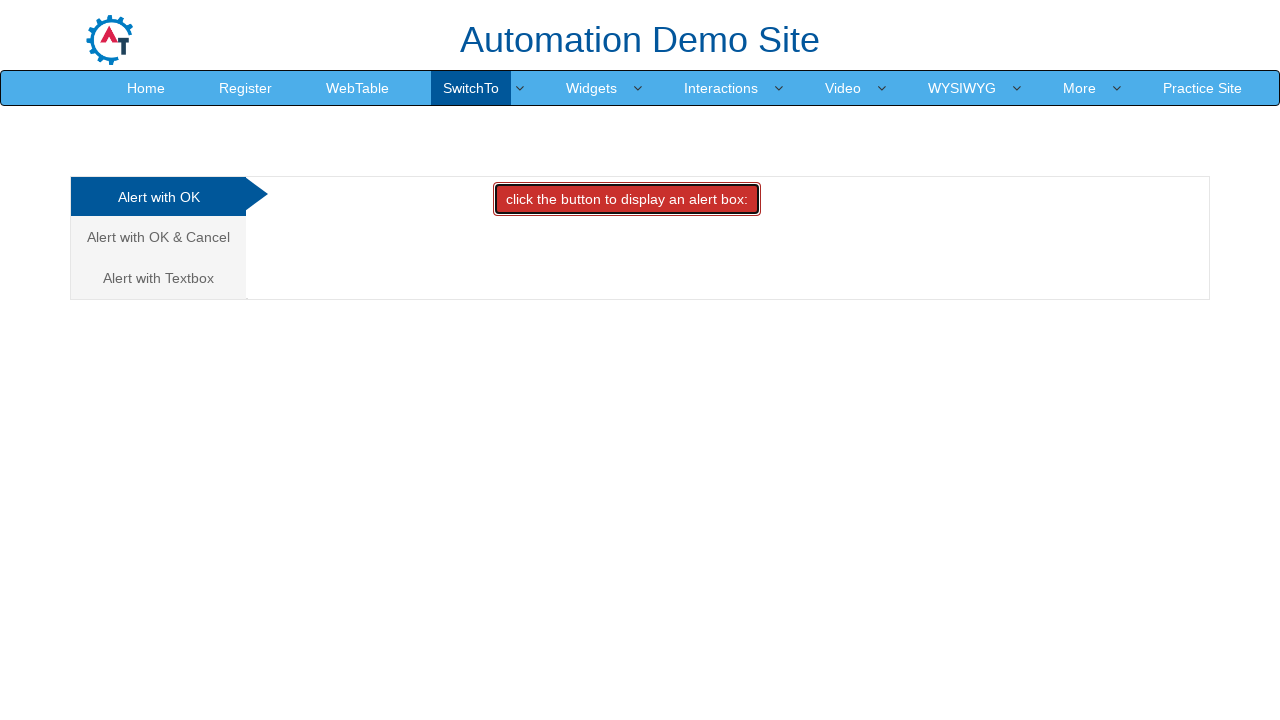

Set up dialog handler to accept alert
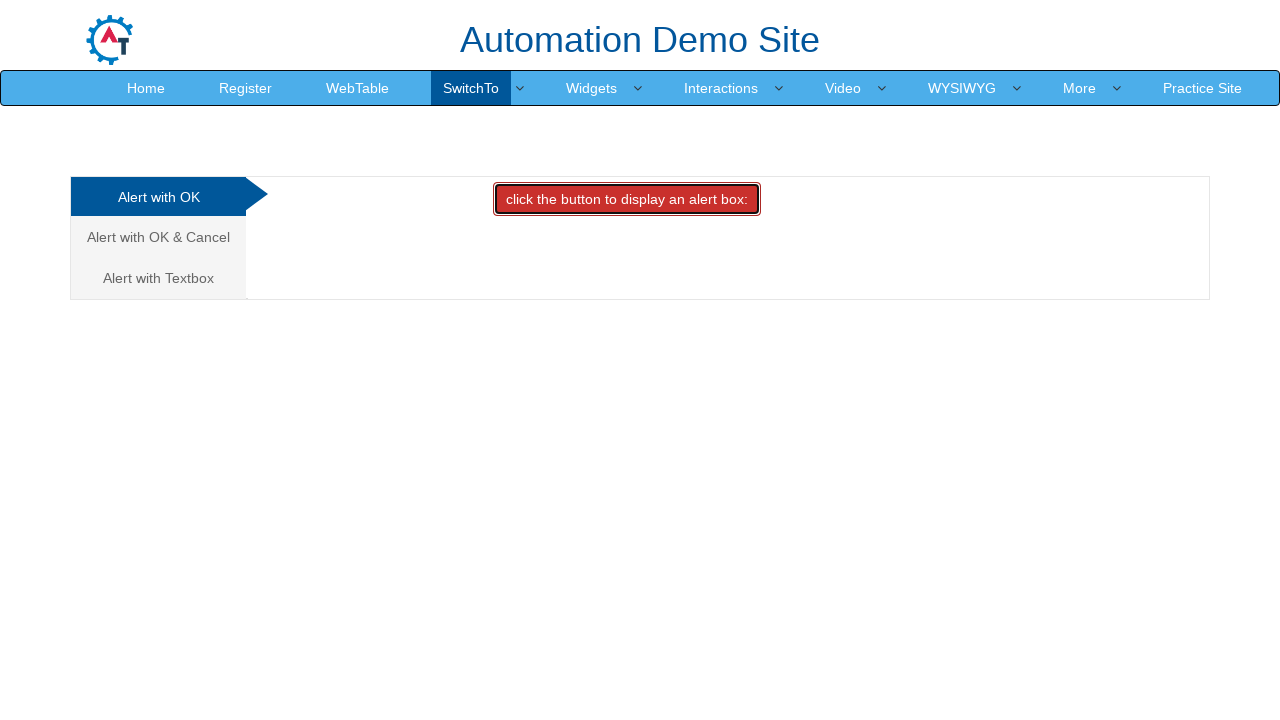

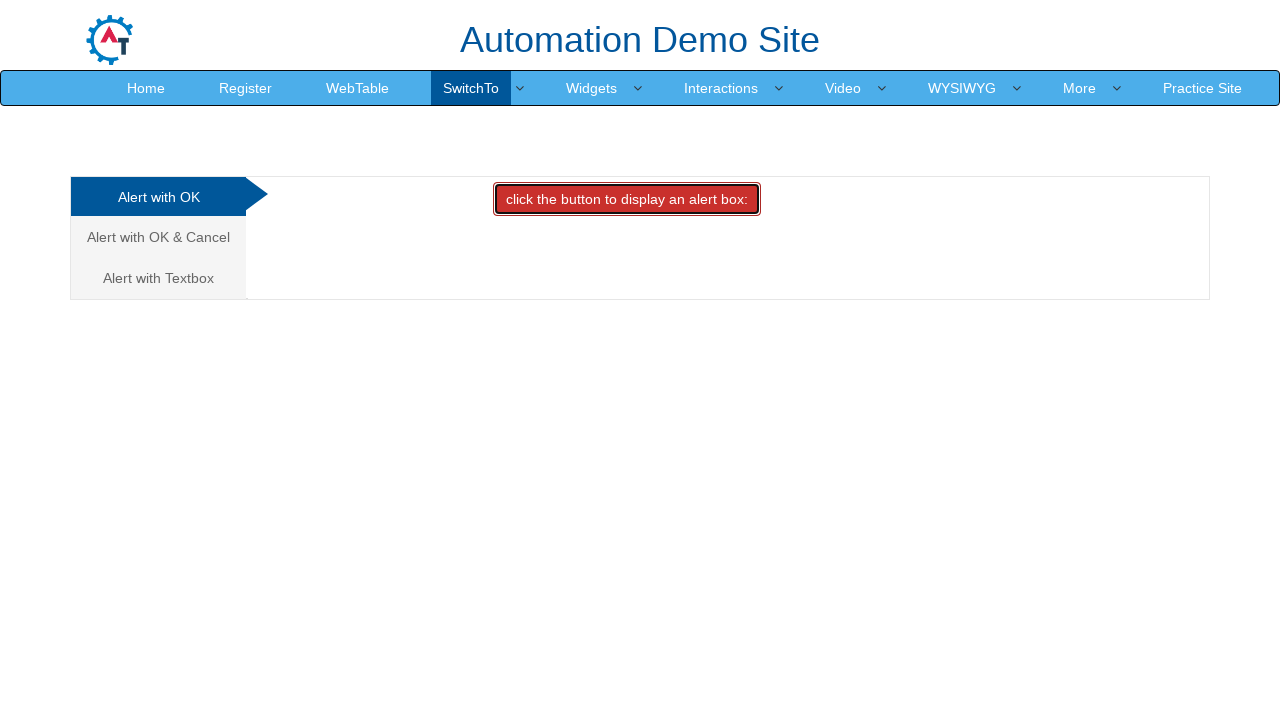